Tests the calculator with minimal input by entering only living expenses and calculating

Starting URL: https://www.anz.com.au/personal/home-loans/calculators-tools/much-borrow/

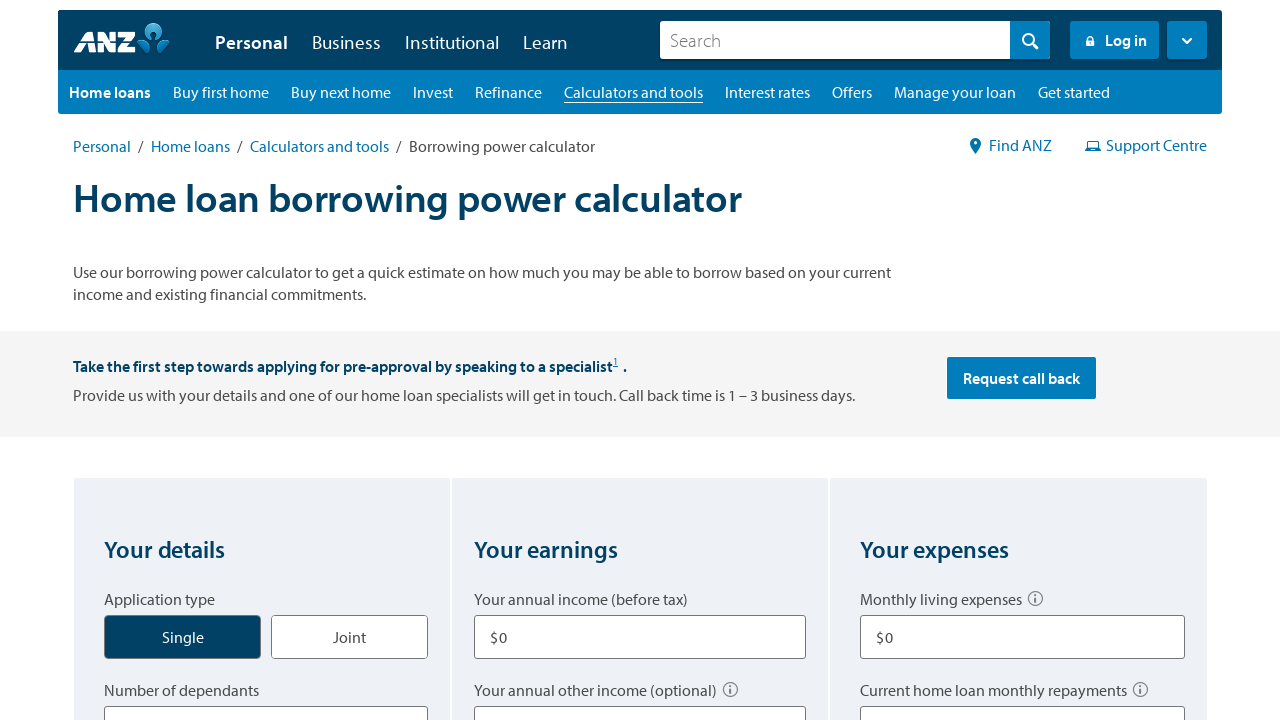

Entered minimal living expenses value of 1 on input[aria-labelledby='q3q1']
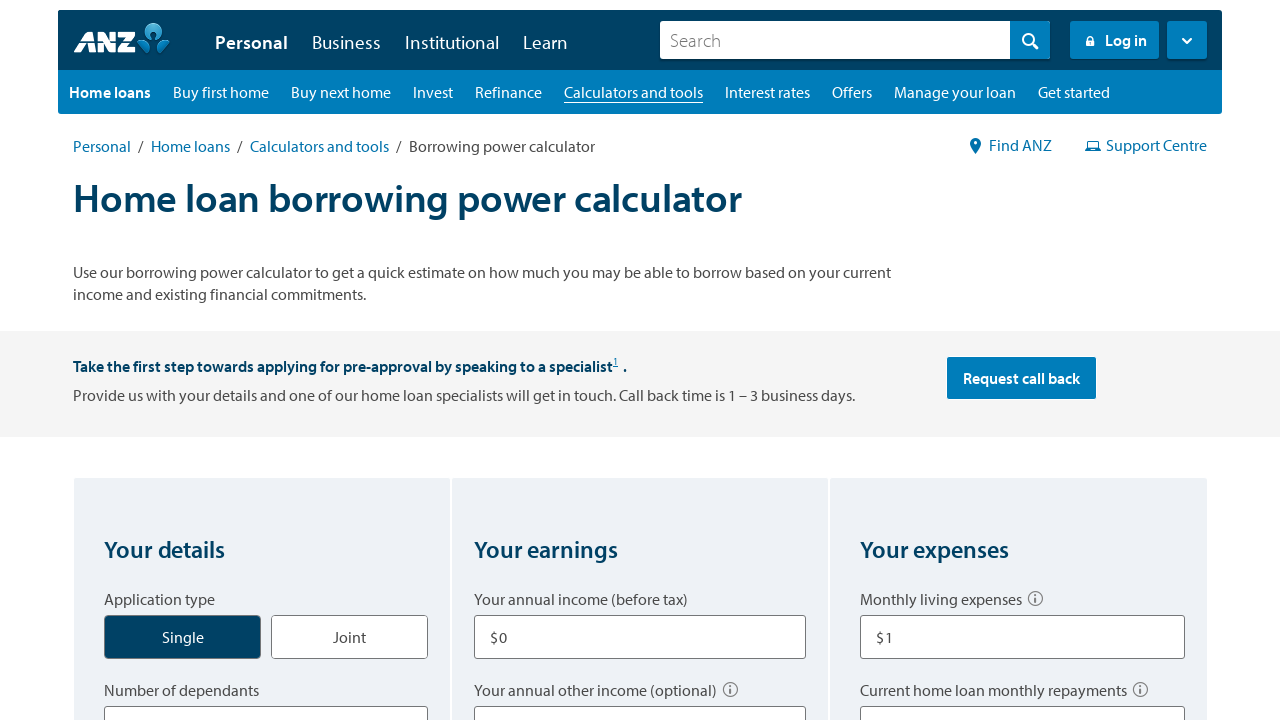

Clicked calculate button to compute borrowing amount at (640, 361) on #btnBorrowCalculater
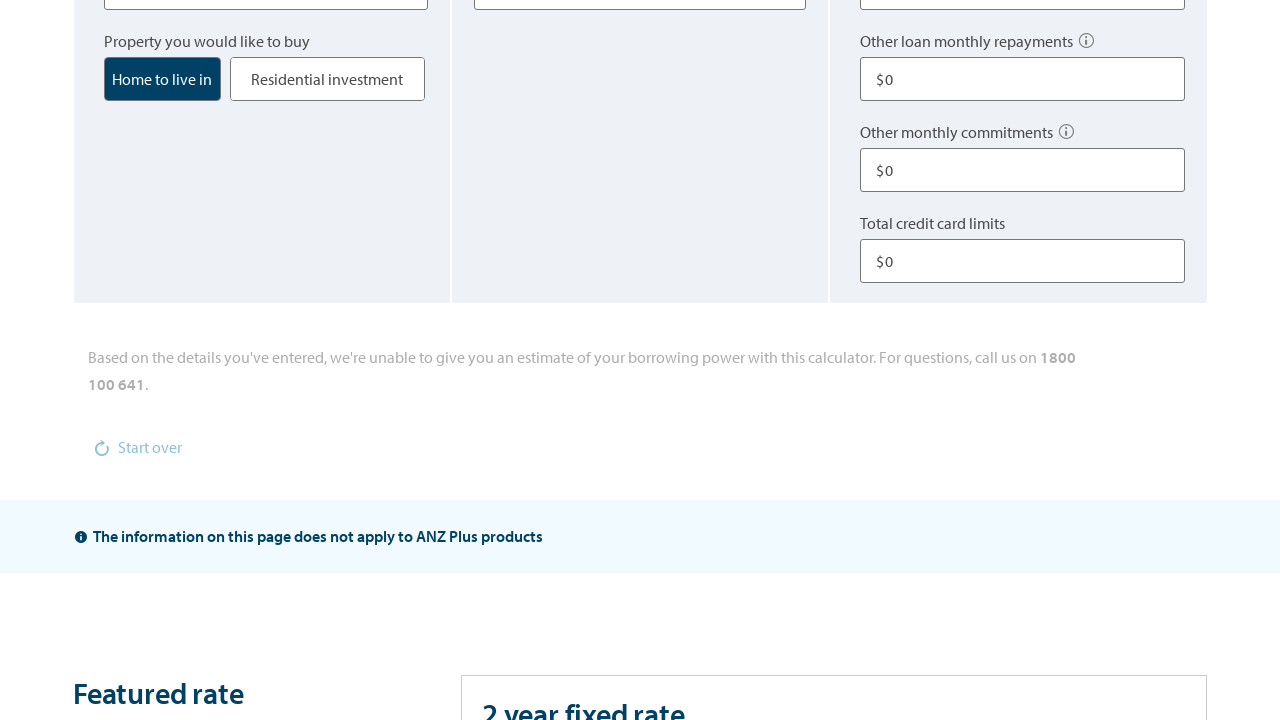

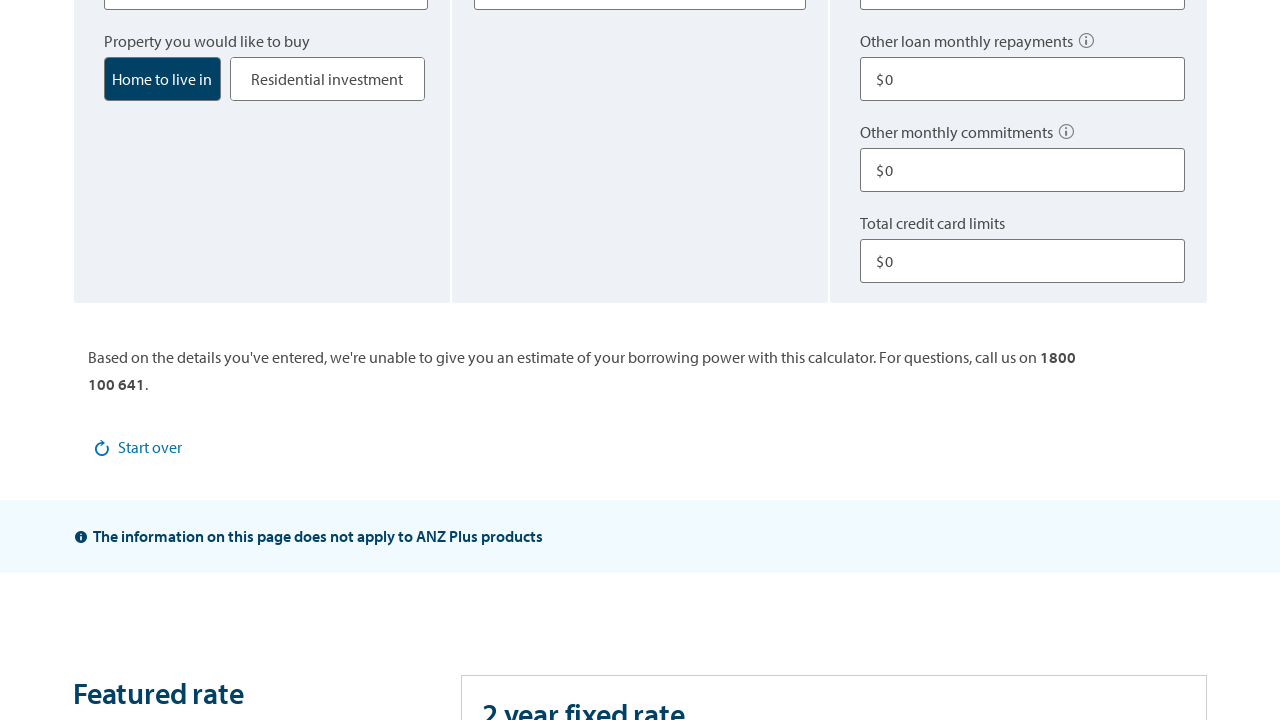